Tests file download functionality by clicking the download button on a demo QA site. The original script also verified the file was downloaded to the local filesystem, but the browser automation portion focuses on triggering the download.

Starting URL: https://demoqa.com/upload-download

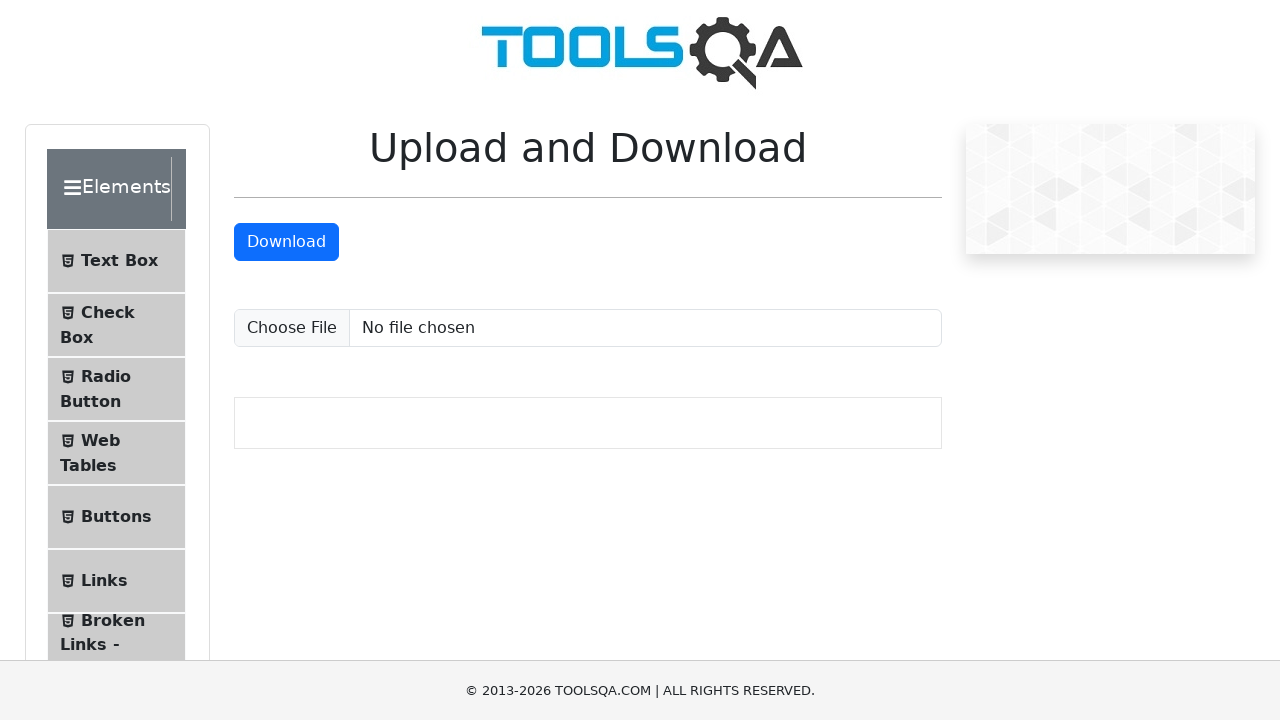

Navigated to upload-download page on demoqa.com
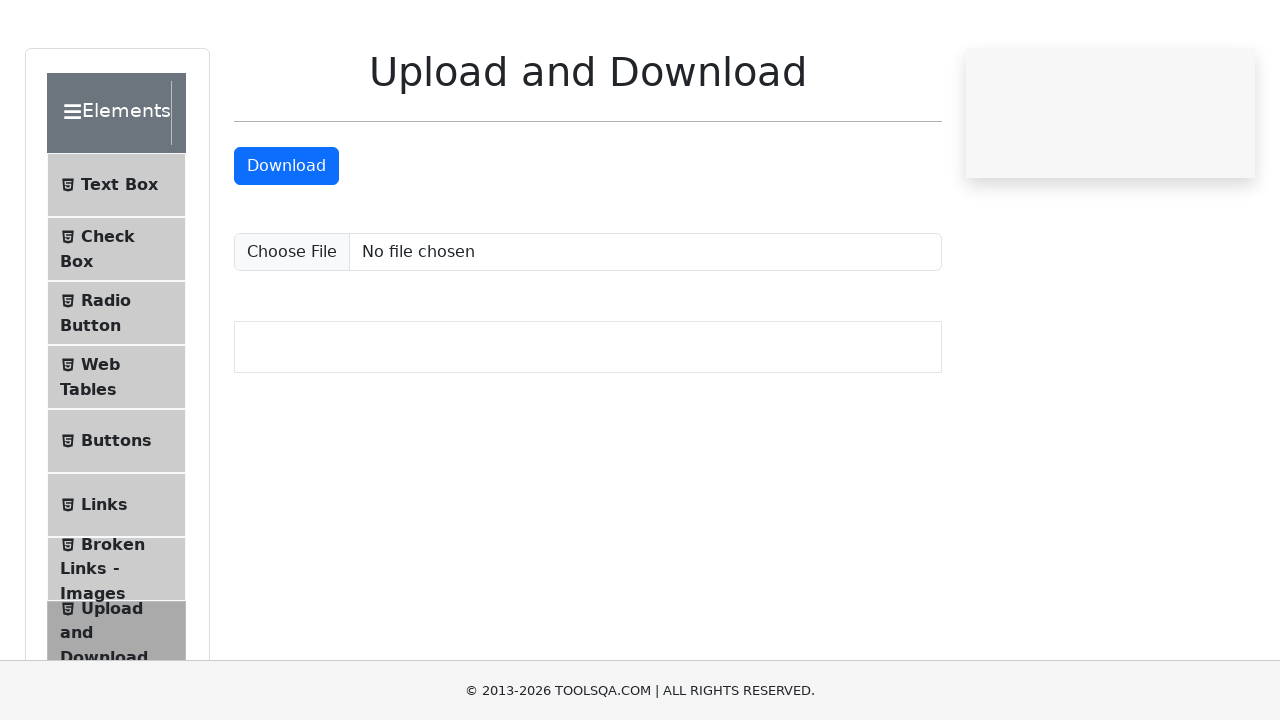

Clicked download button to trigger file download at (286, 242) on #downloadButton
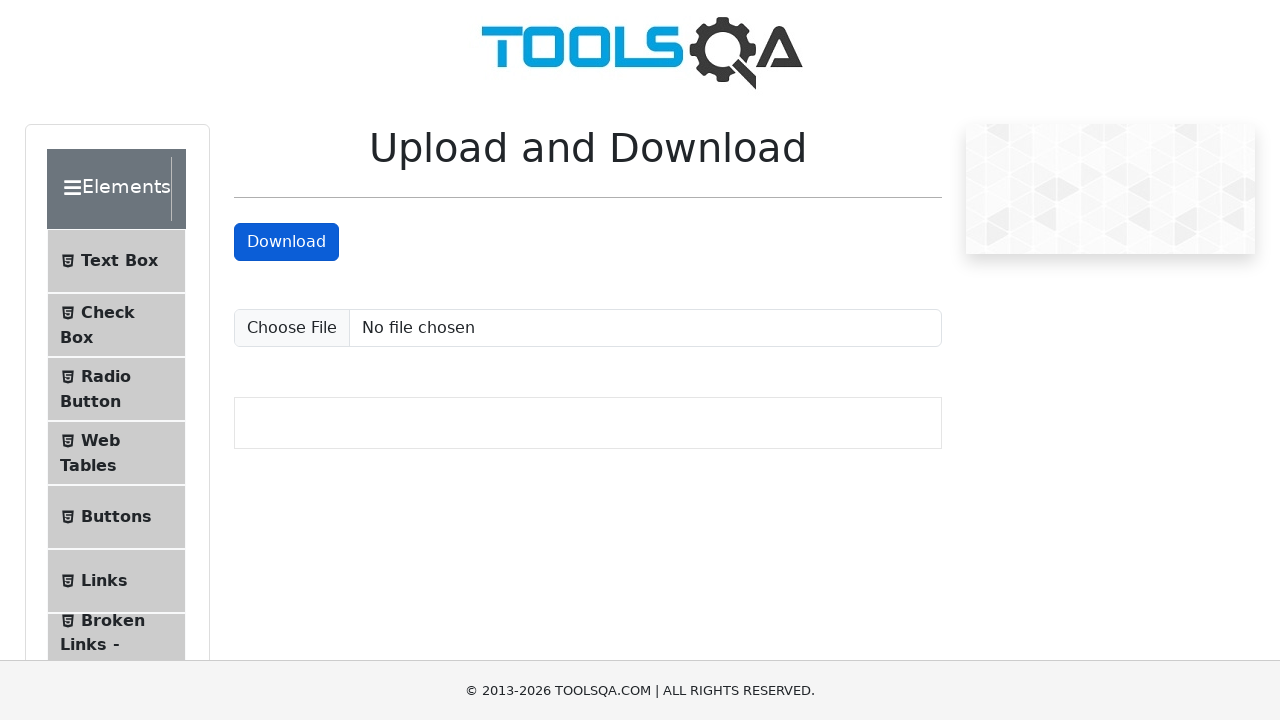

Waited 2 seconds for download to initiate
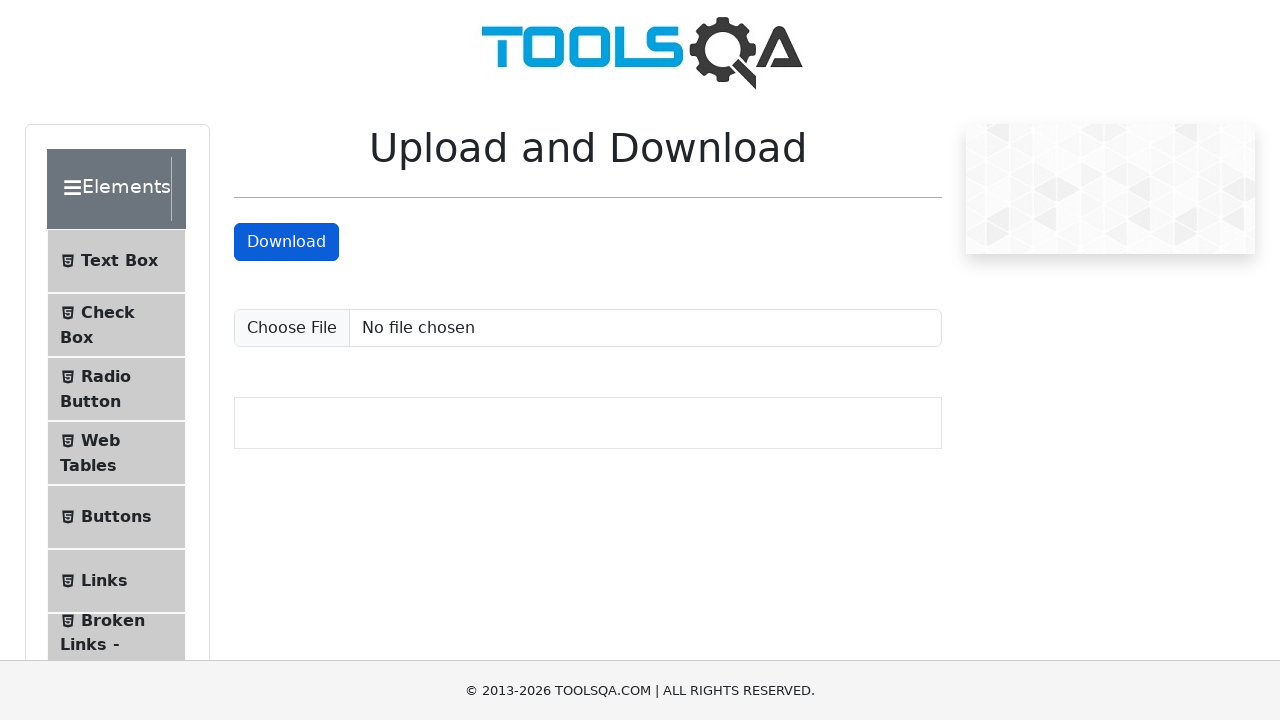

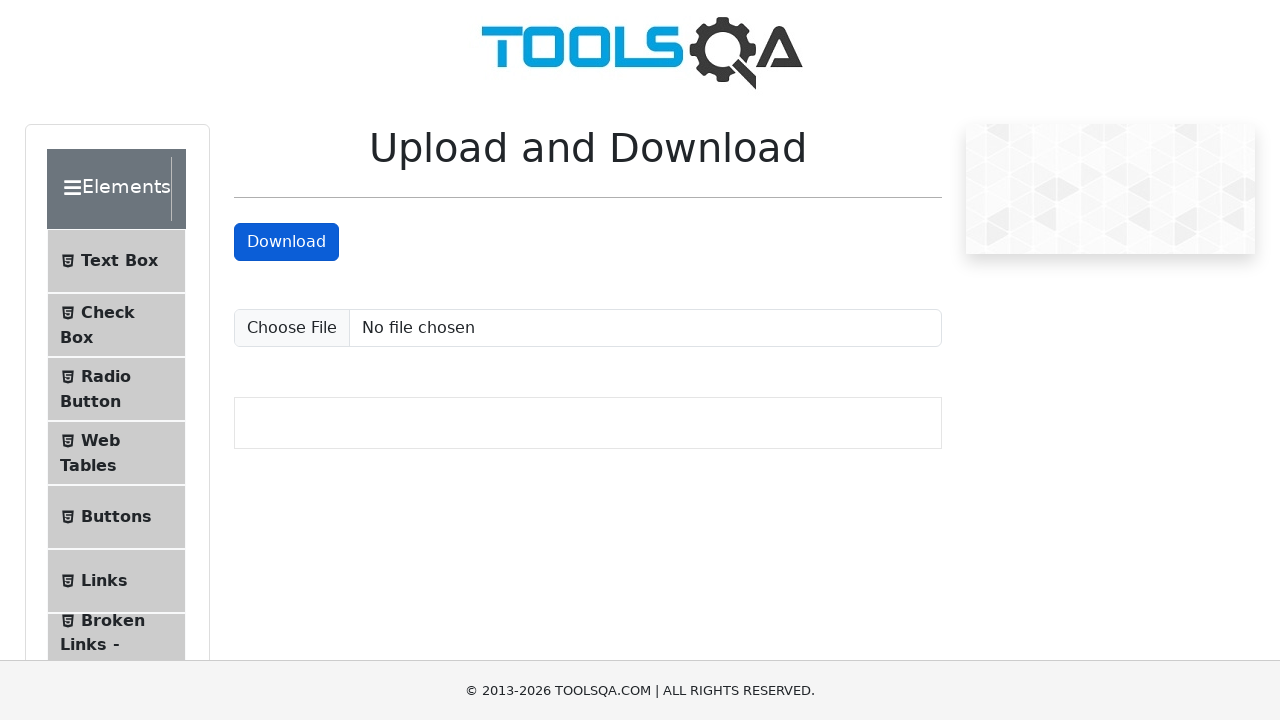